Tests iframe and alert handling on W3Schools try editor by clicking a button that triggers a prompt, entering text, and verifying the result

Starting URL: https://www.w3schools.com/js/tryit.asp?filename=tryjs_prompt

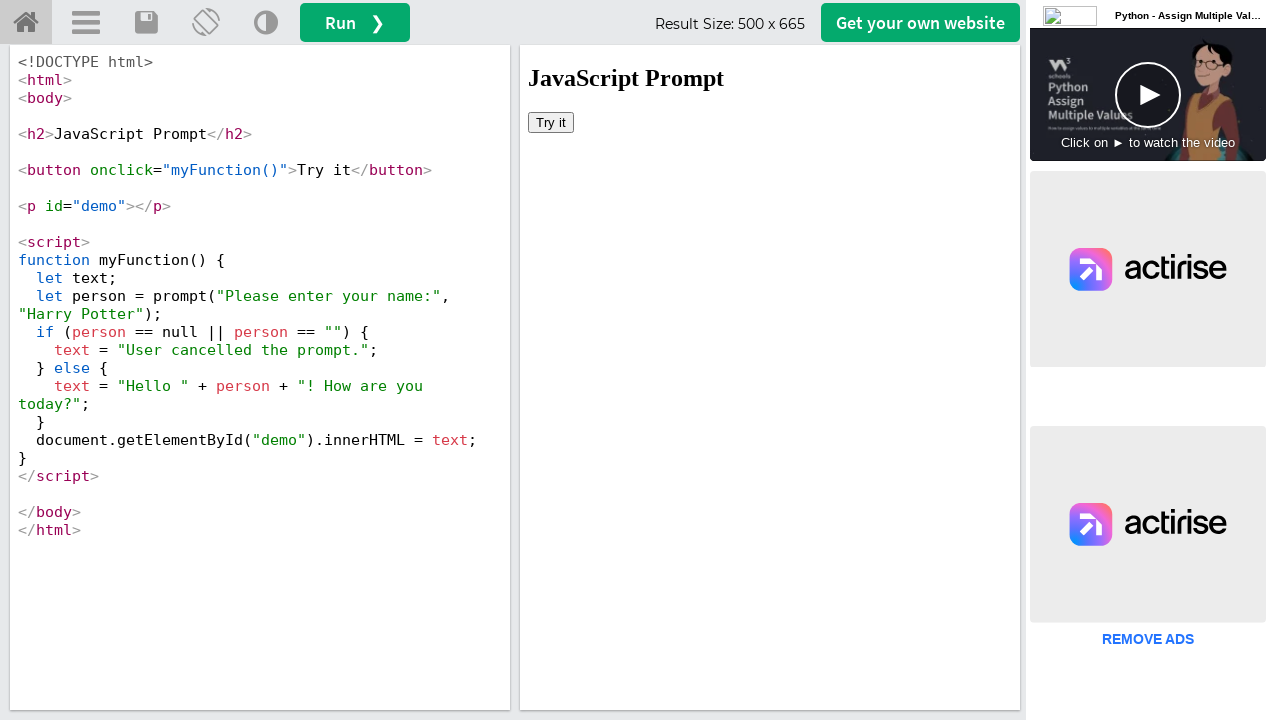

Switched to iframeResult containing the demo
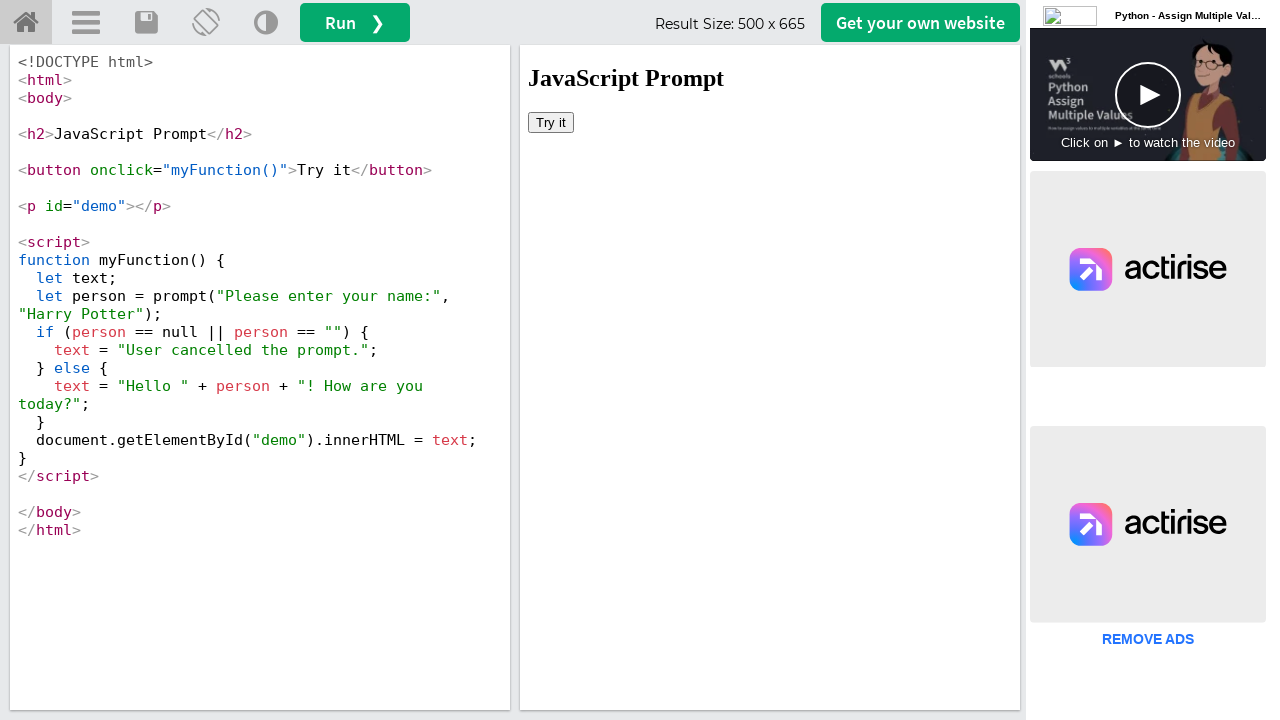

Clicked 'Try it' button to trigger prompt at (551, 122) on xpath=//button[text() = 'Try it']
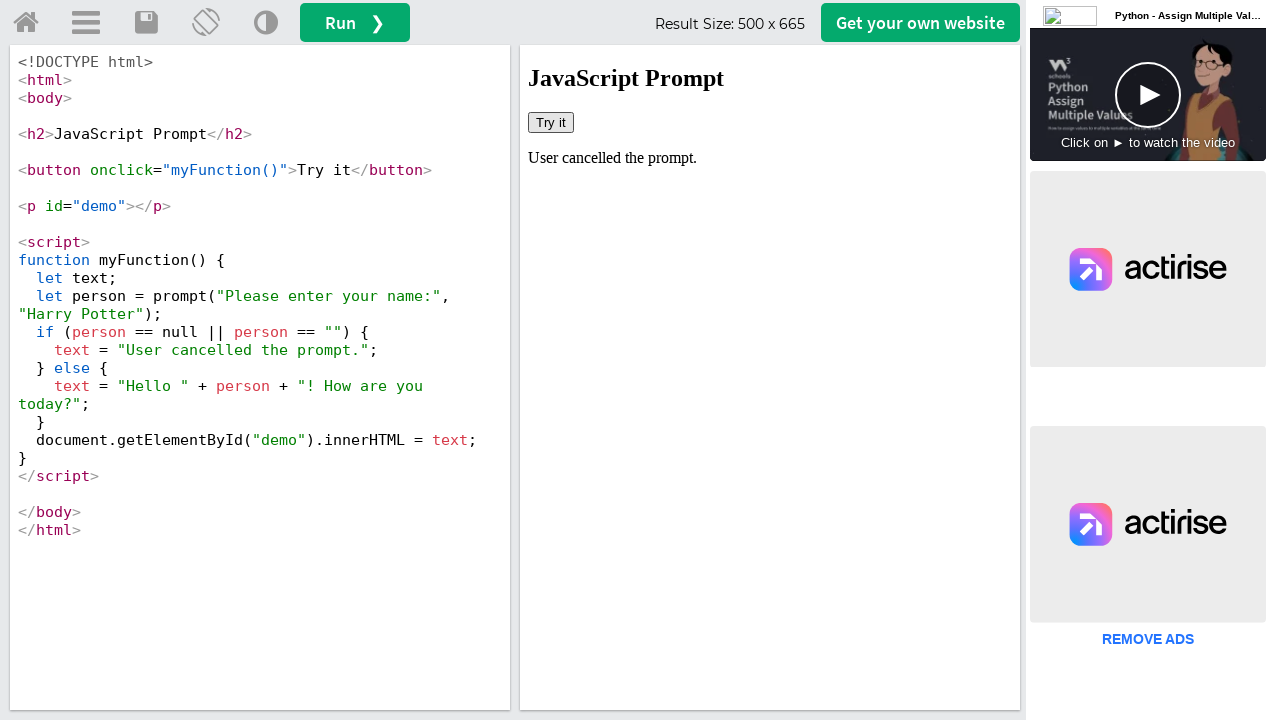

Registered dialog handler to accept prompts with 'TestUser123'
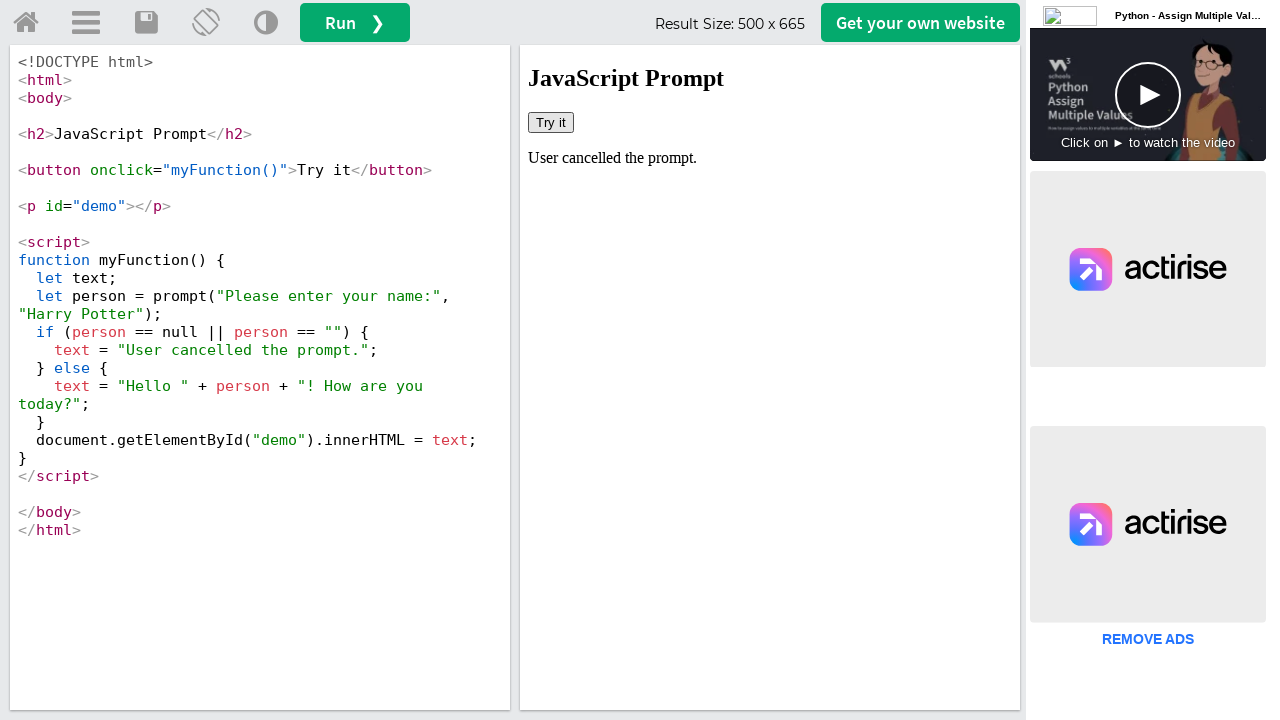

Clicked 'Try it' button again to trigger prompt with handler active at (551, 122) on xpath=//button[text() = 'Try it']
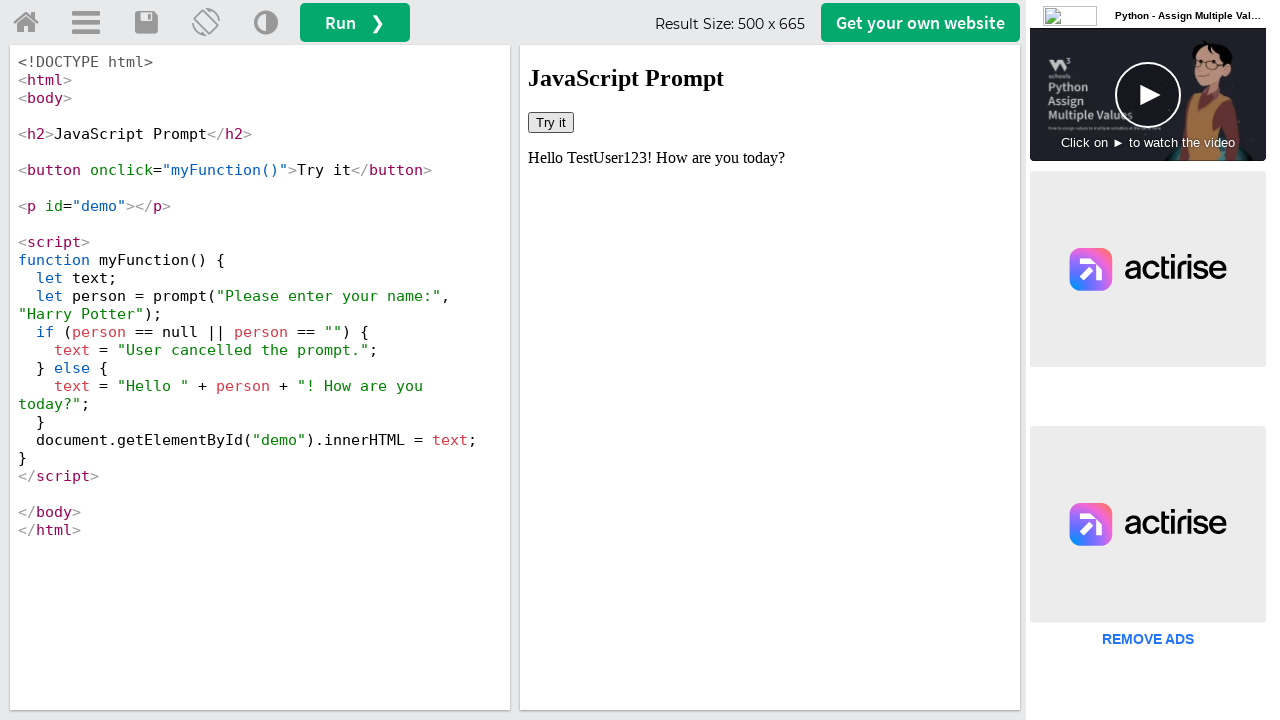

Retrieved text content from demo element
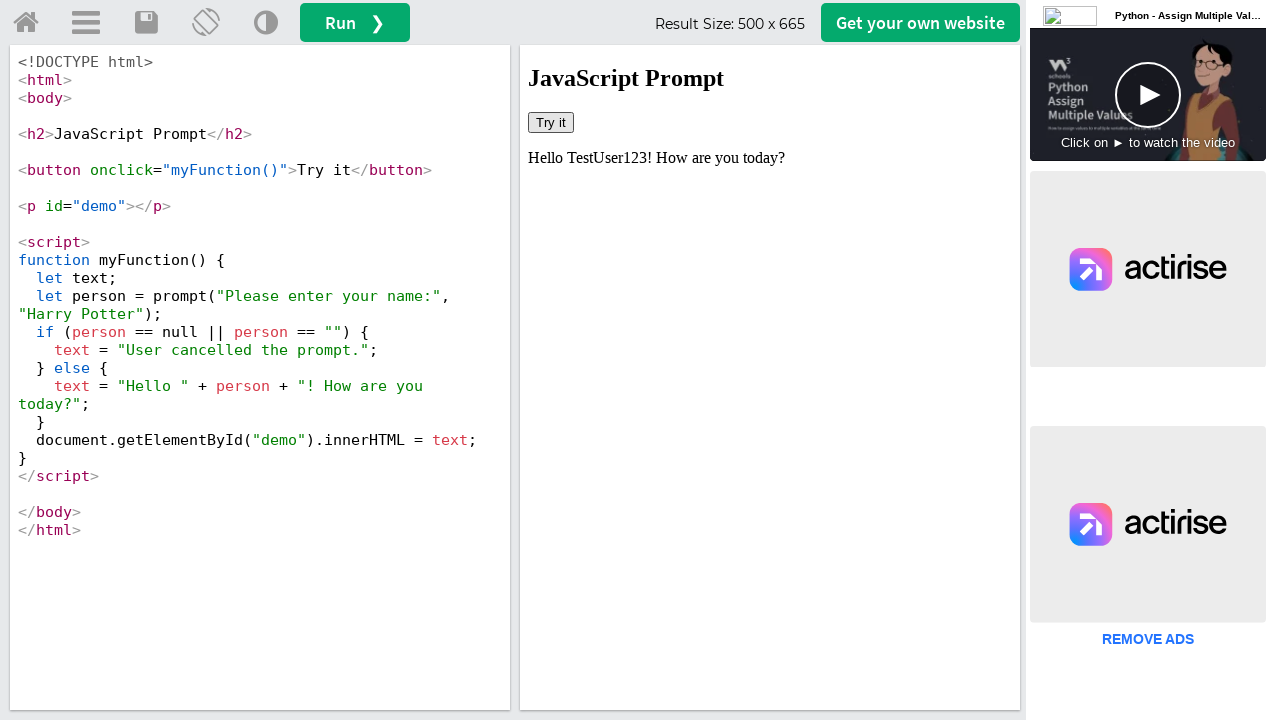

Verified that 'TestUser123' is present in demo element text
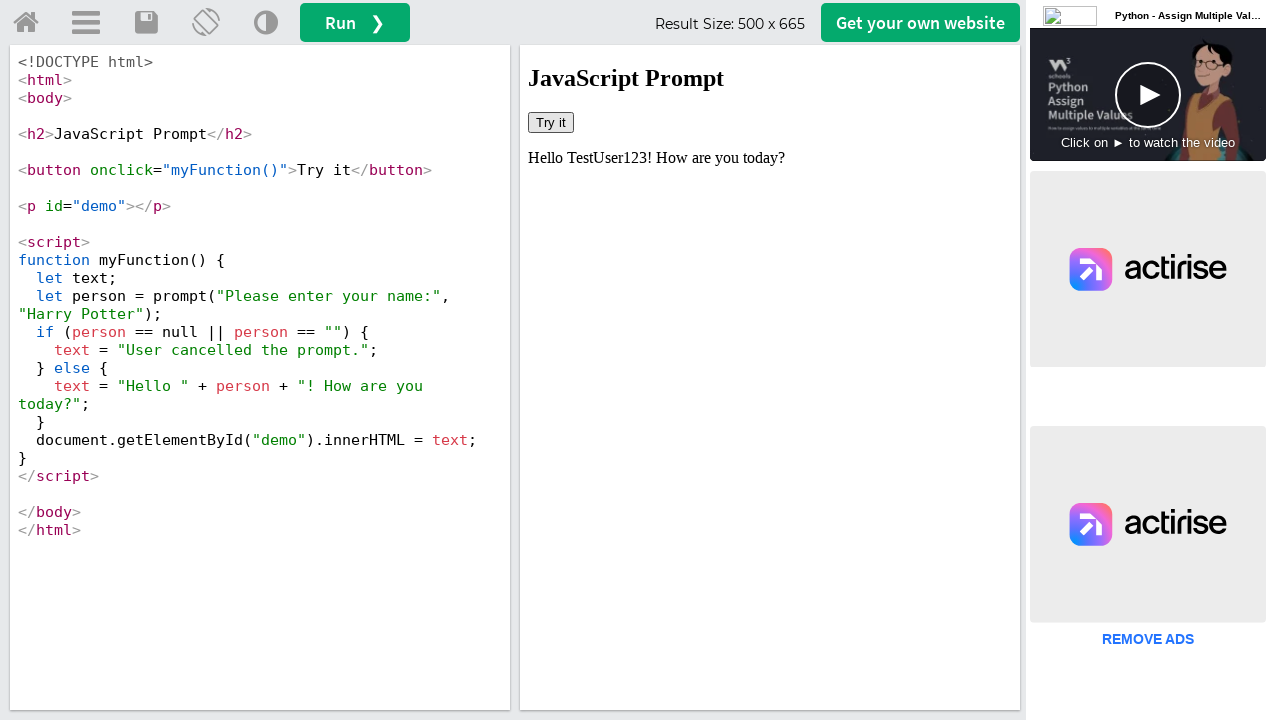

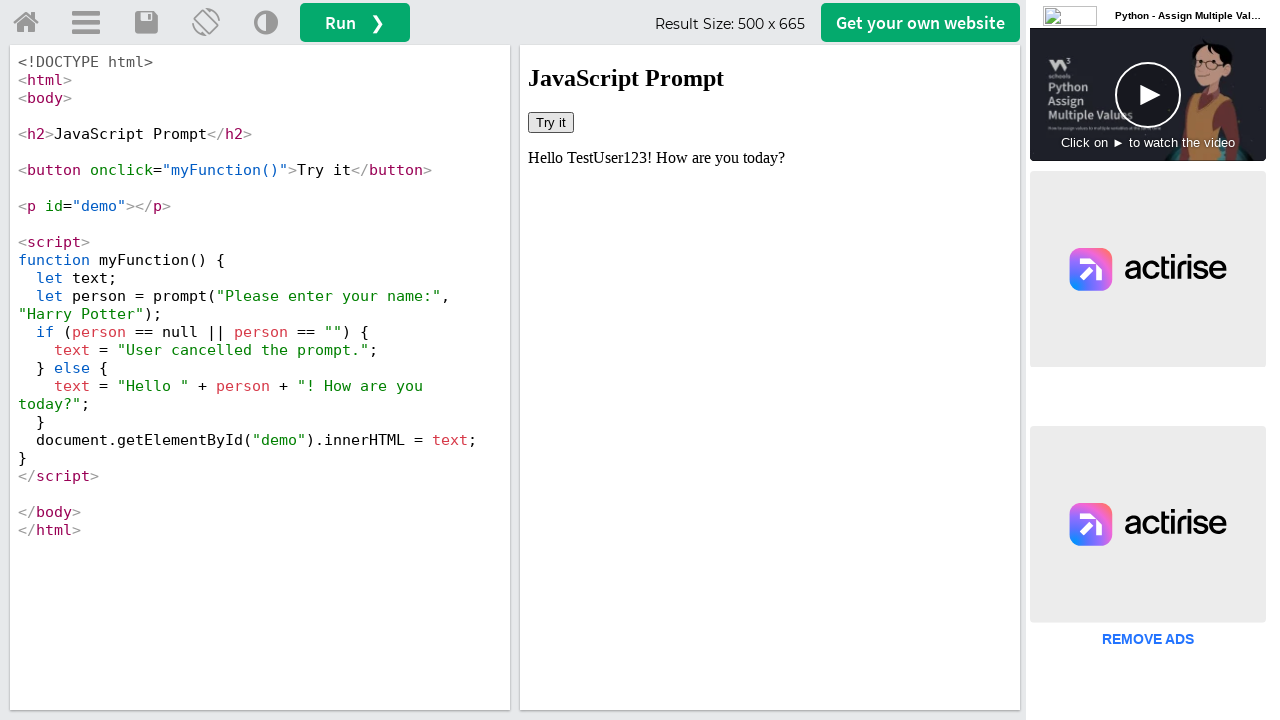